Tests that new todo items are appended to the bottom of the list and counter shows correct count

Starting URL: https://demo.playwright.dev/todomvc

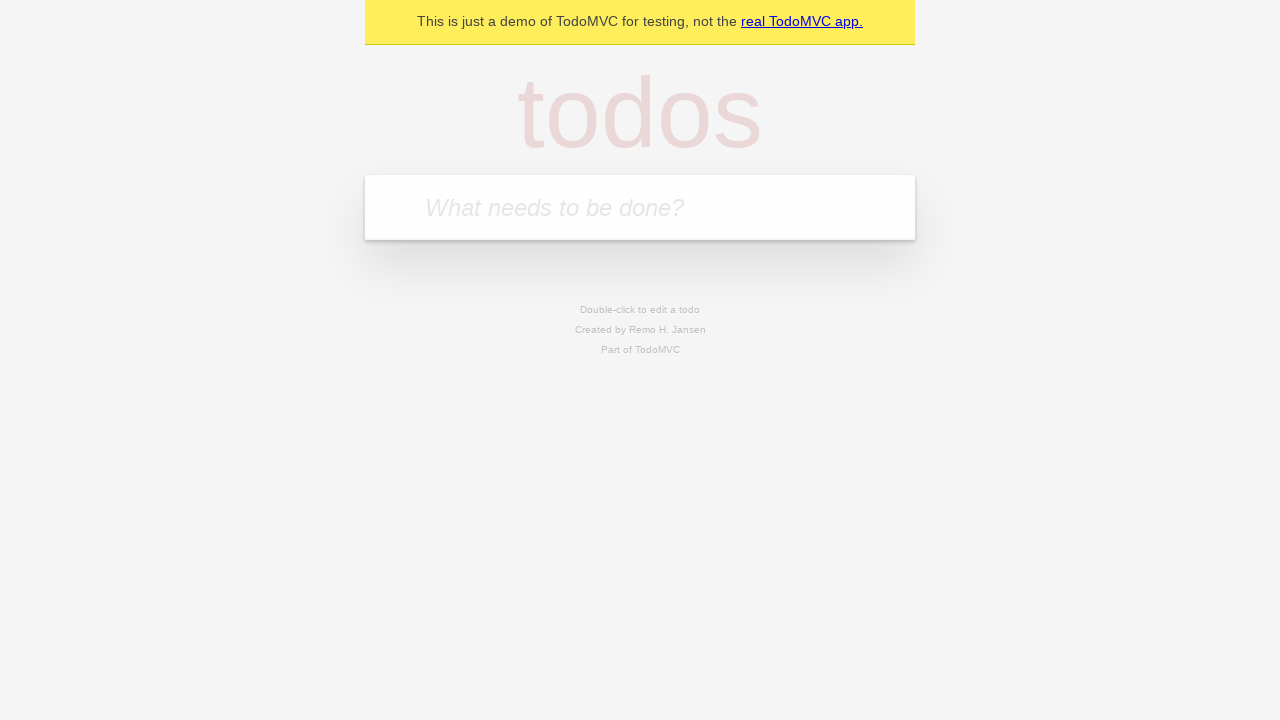

Located the 'What needs to be done?' input field
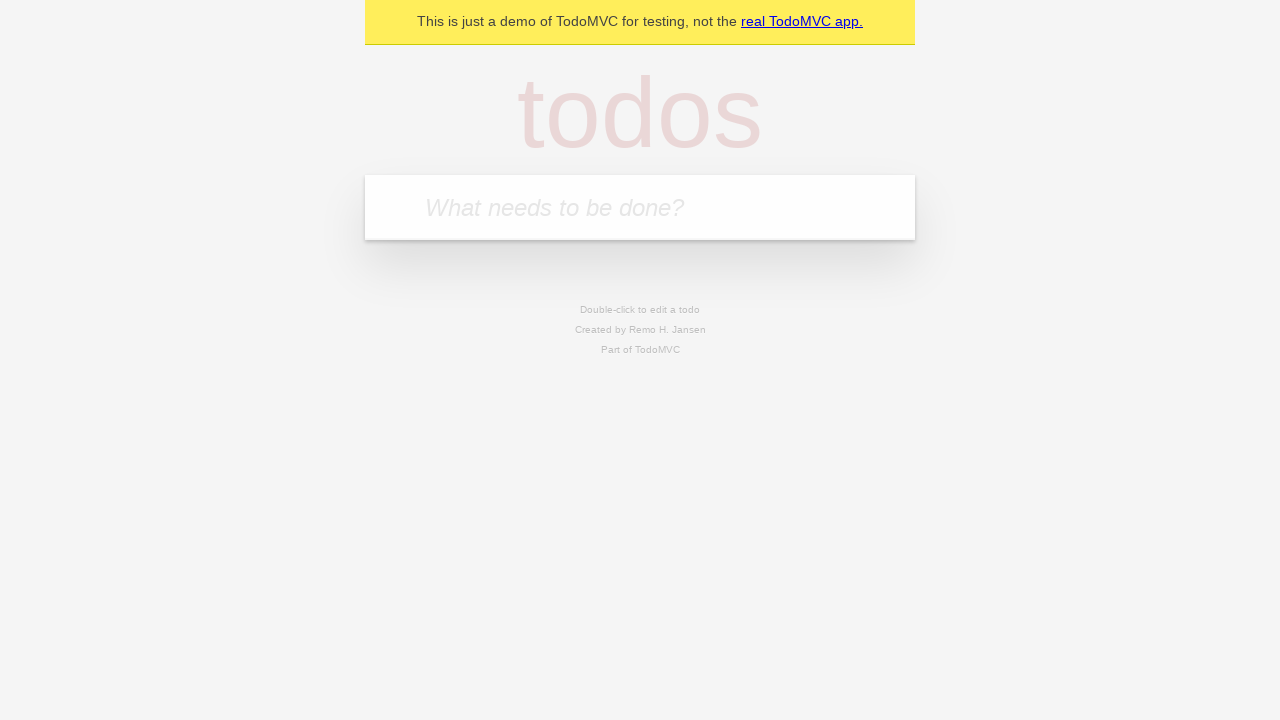

Filled first todo item 'buy some cheese' on internal:attr=[placeholder="What needs to be done?"i]
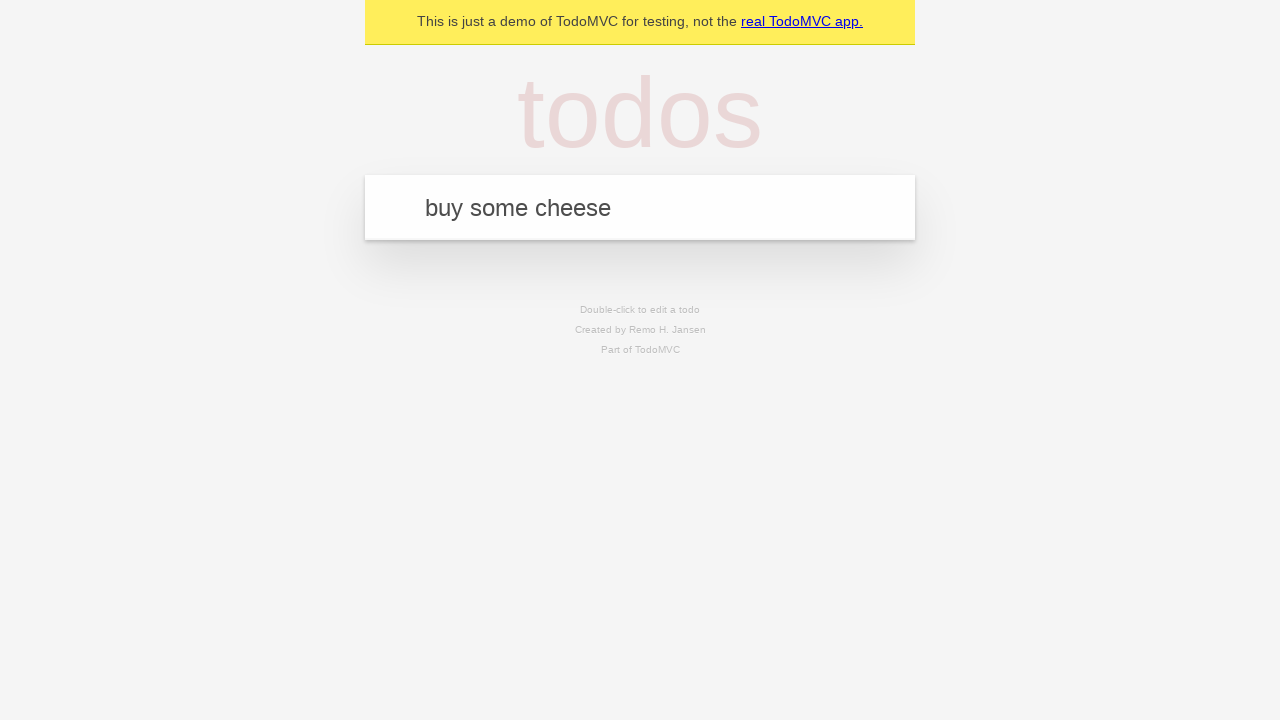

Pressed Enter to add first todo item on internal:attr=[placeholder="What needs to be done?"i]
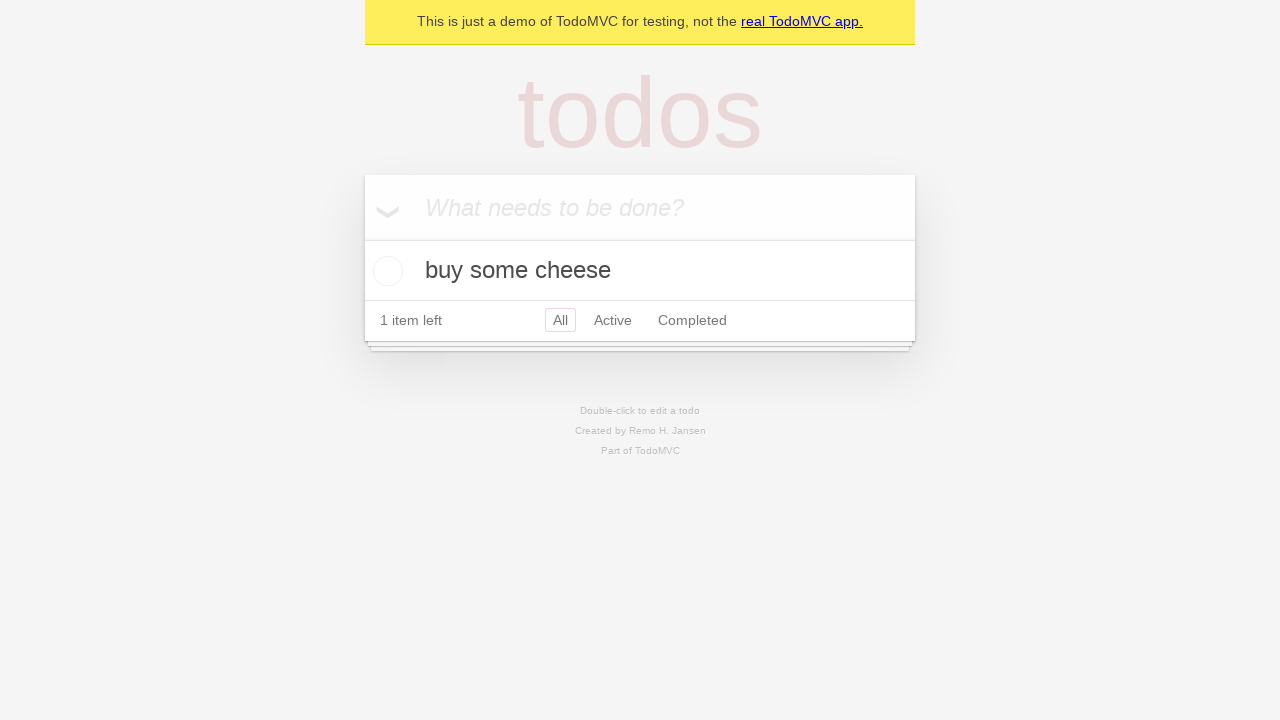

Filled second todo item 'feed the cat' on internal:attr=[placeholder="What needs to be done?"i]
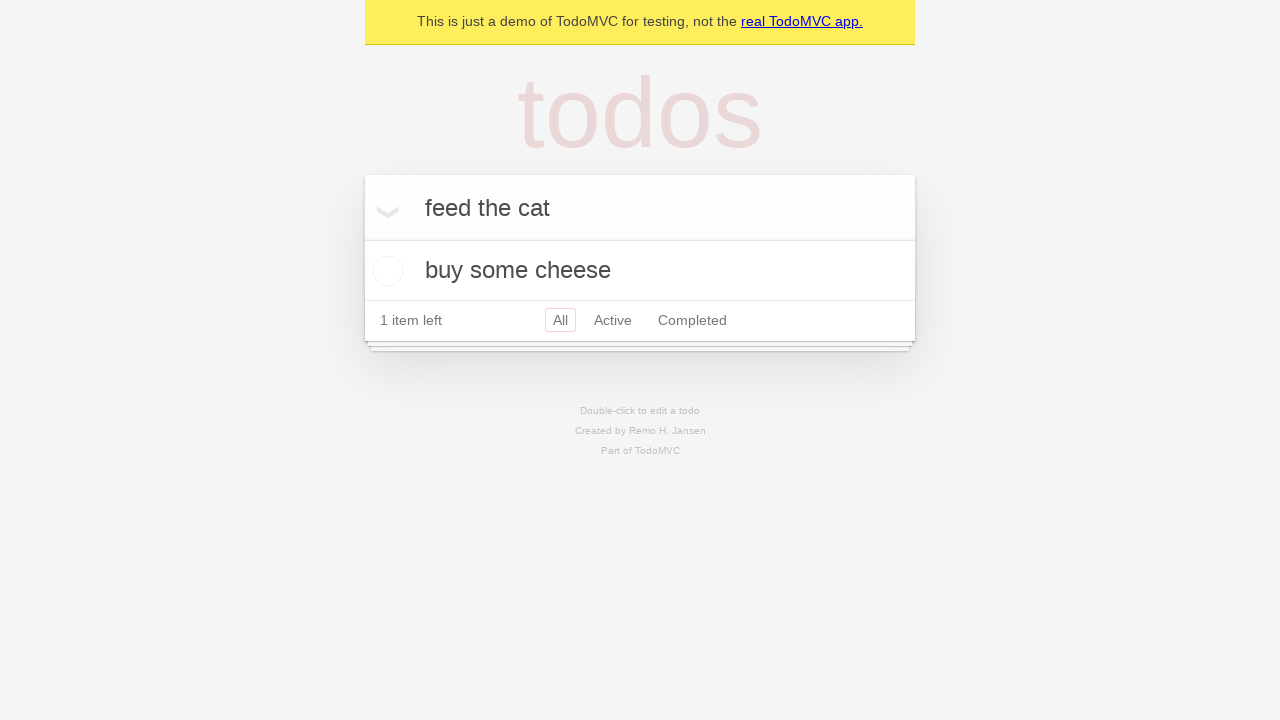

Pressed Enter to add second todo item on internal:attr=[placeholder="What needs to be done?"i]
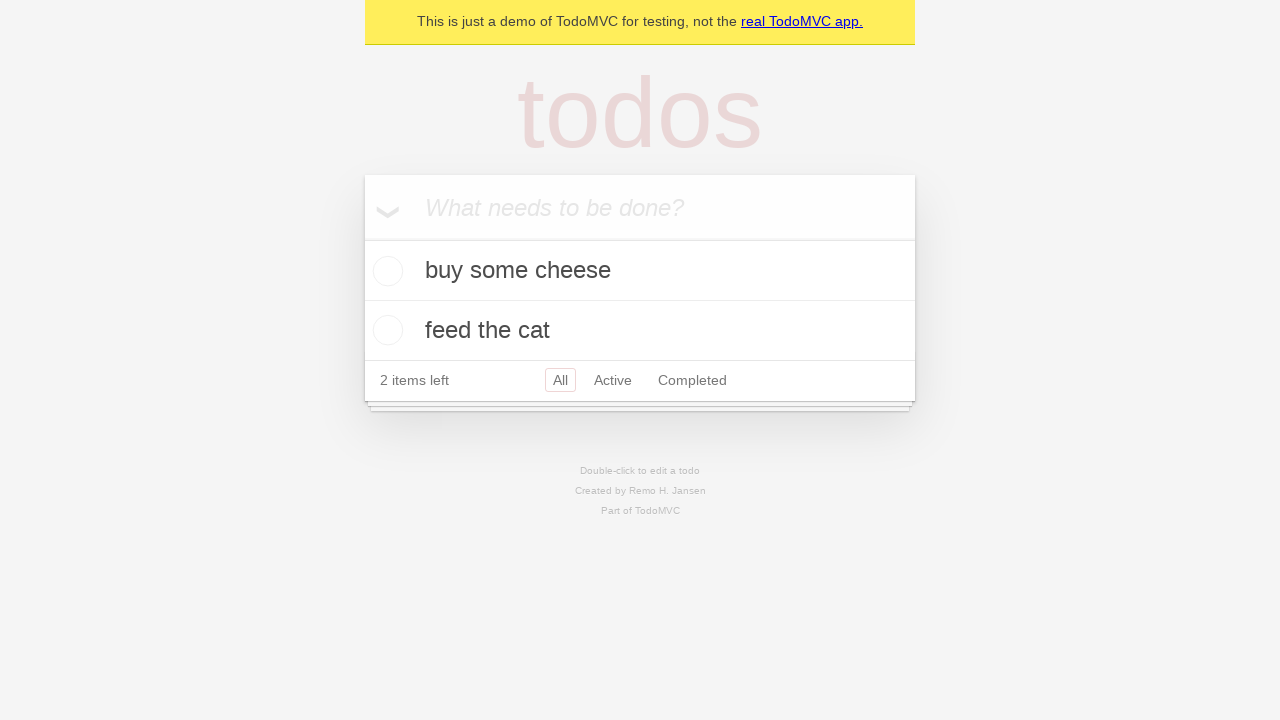

Filled third todo item 'book a doctors appointment' on internal:attr=[placeholder="What needs to be done?"i]
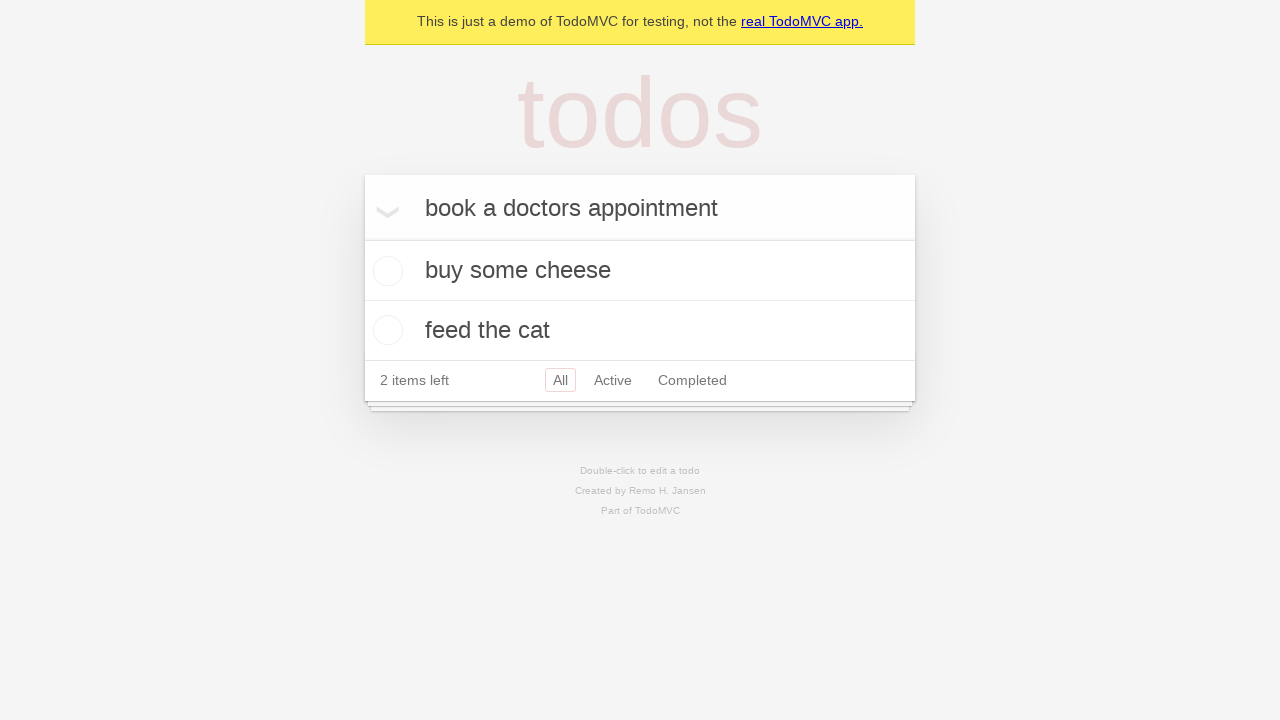

Pressed Enter to add third todo item on internal:attr=[placeholder="What needs to be done?"i]
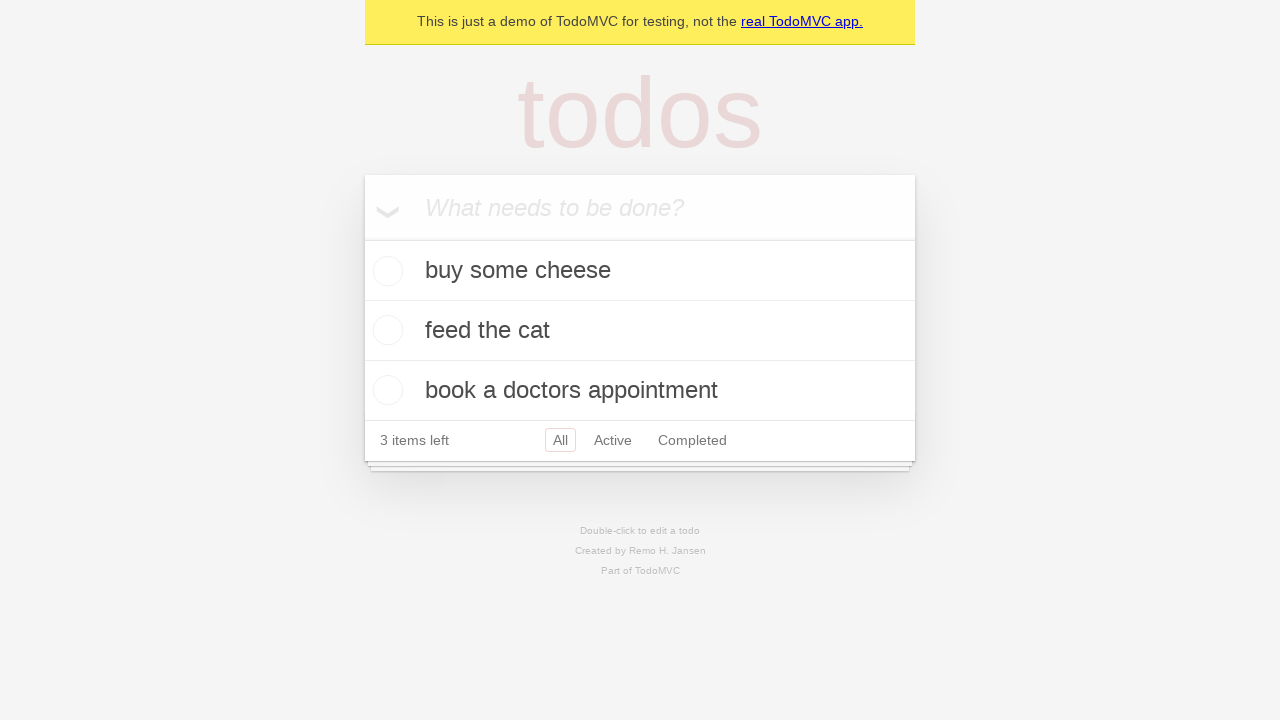

Todo counter element loaded, all three items appended to list
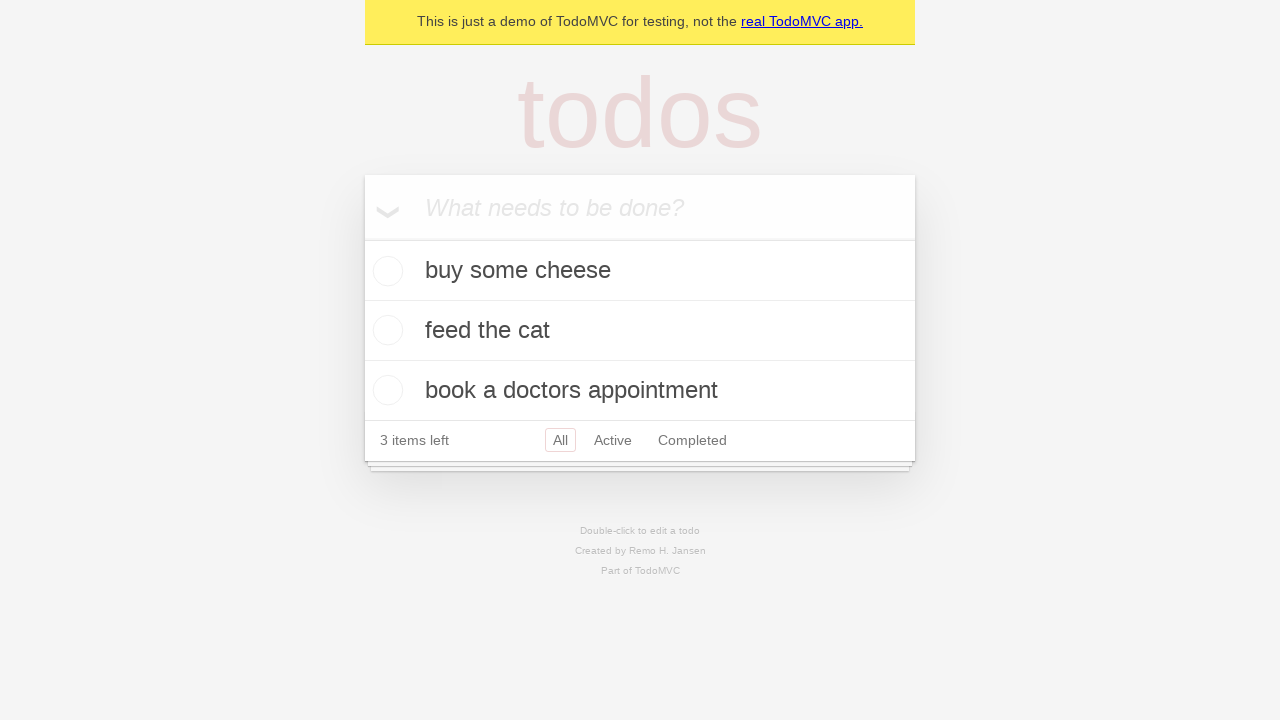

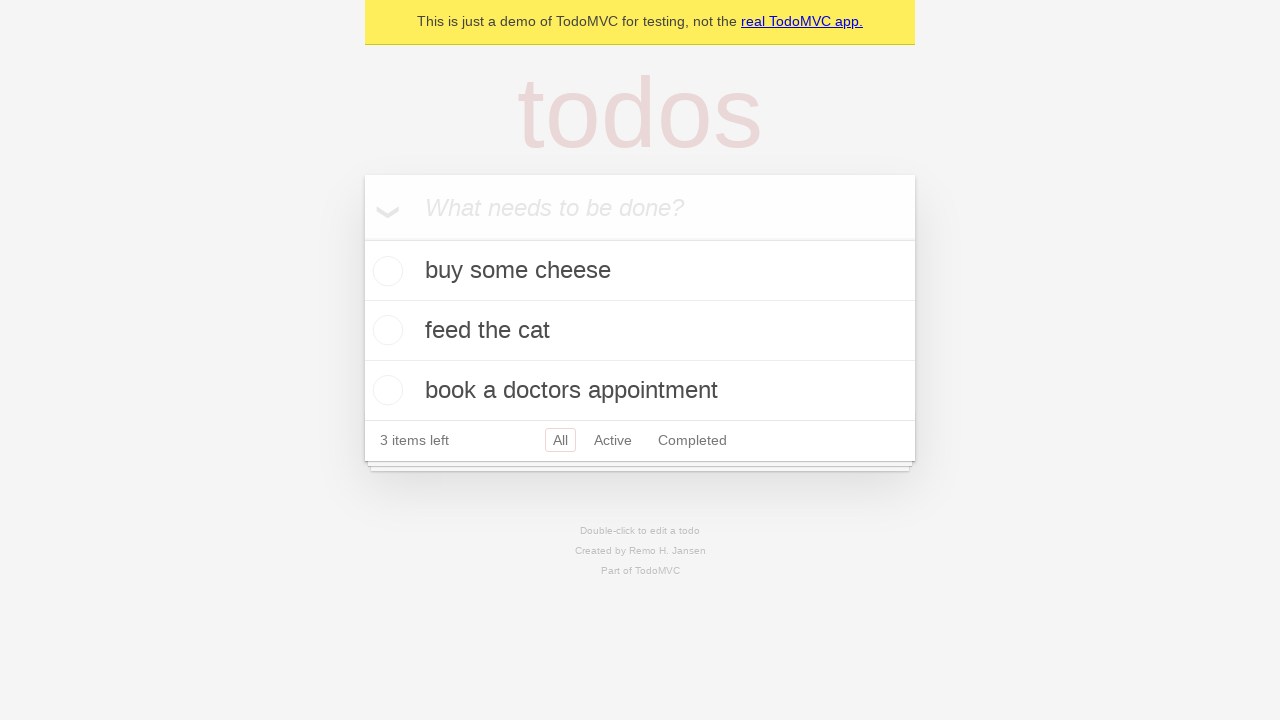